Tests clearing the complete state of all items by checking and then unchecking the "Mark all as complete" checkbox.

Starting URL: https://demo.playwright.dev/todomvc

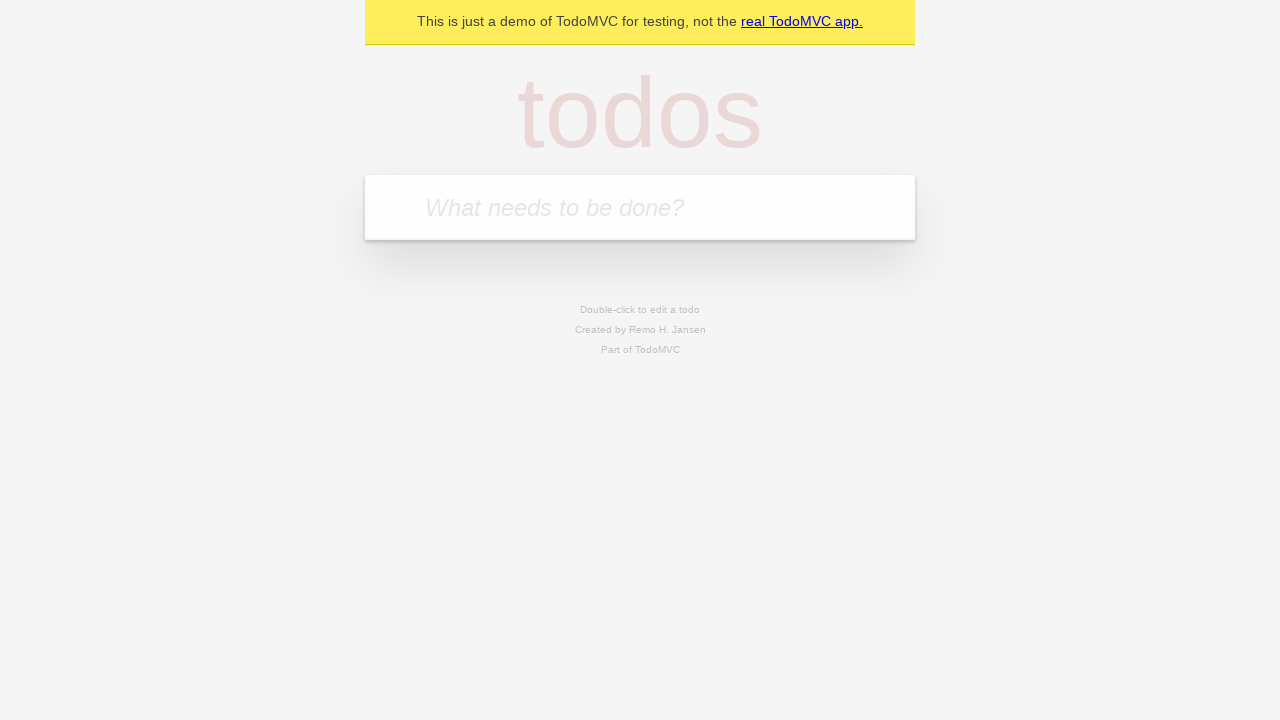

Filled first todo input with 'buy some cheese' on internal:attr=[placeholder="What needs to be done?"i]
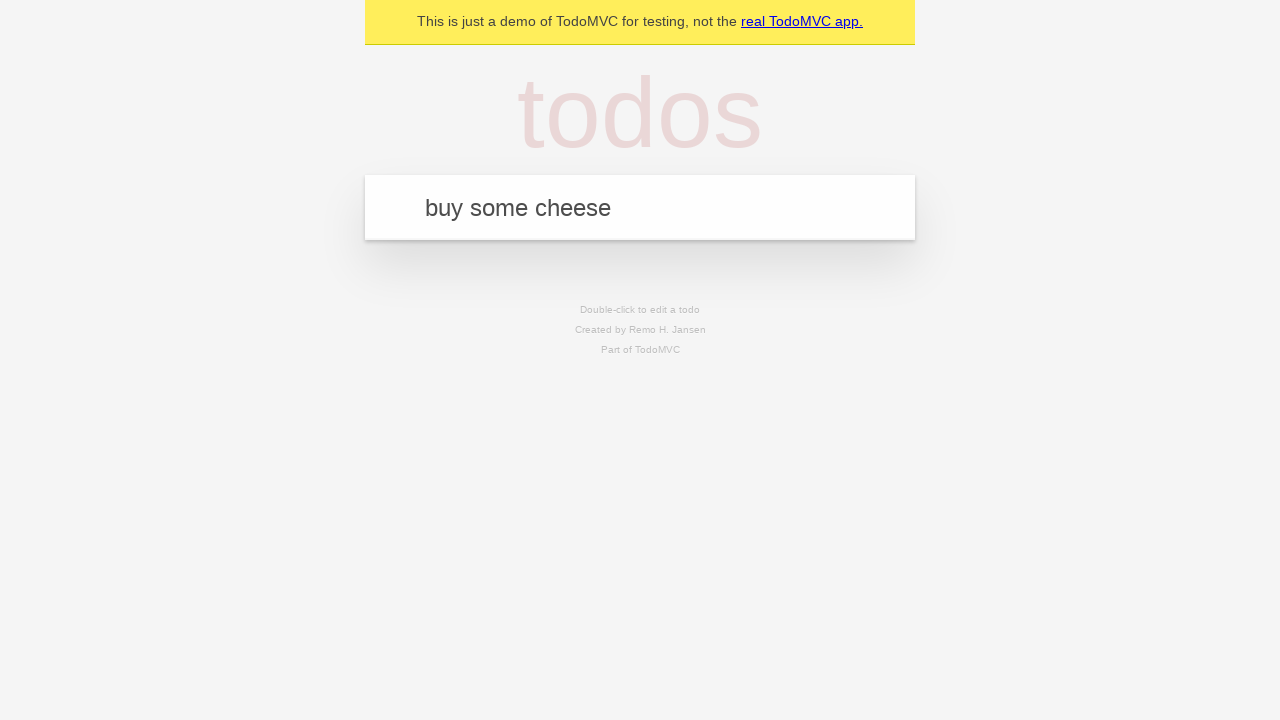

Pressed Enter to create first todo on internal:attr=[placeholder="What needs to be done?"i]
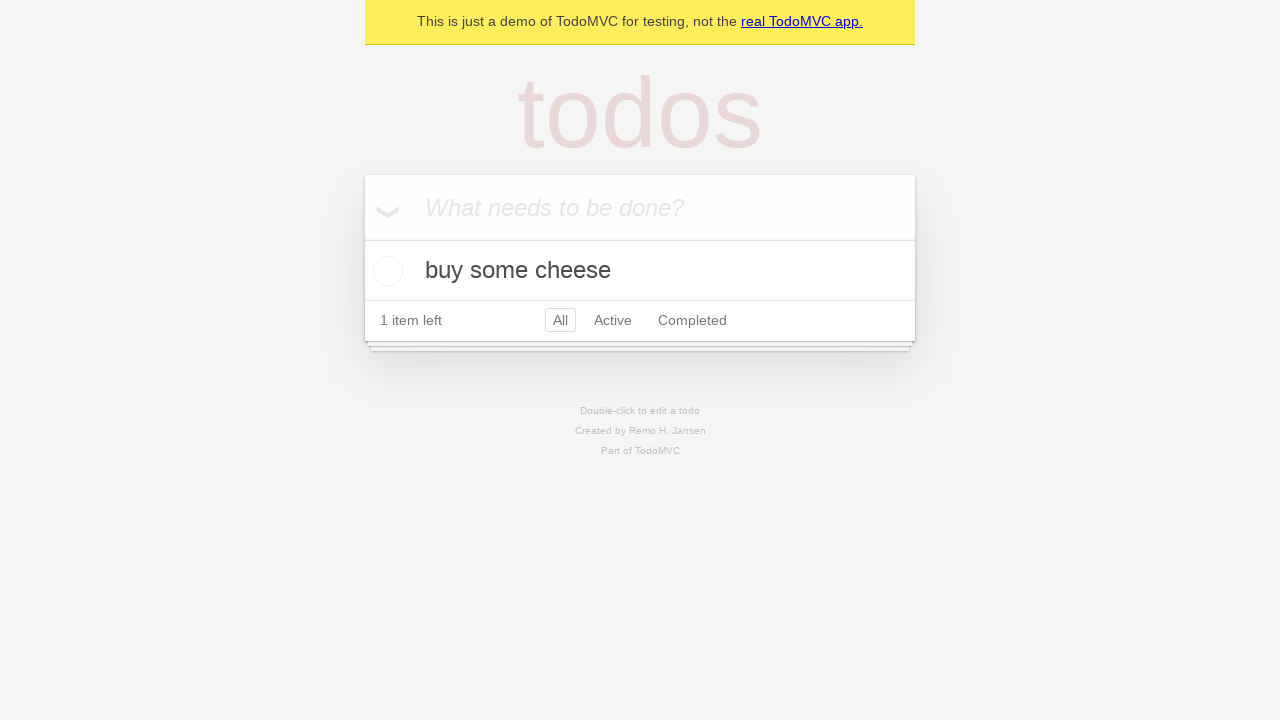

Filled second todo input with 'feed the cat' on internal:attr=[placeholder="What needs to be done?"i]
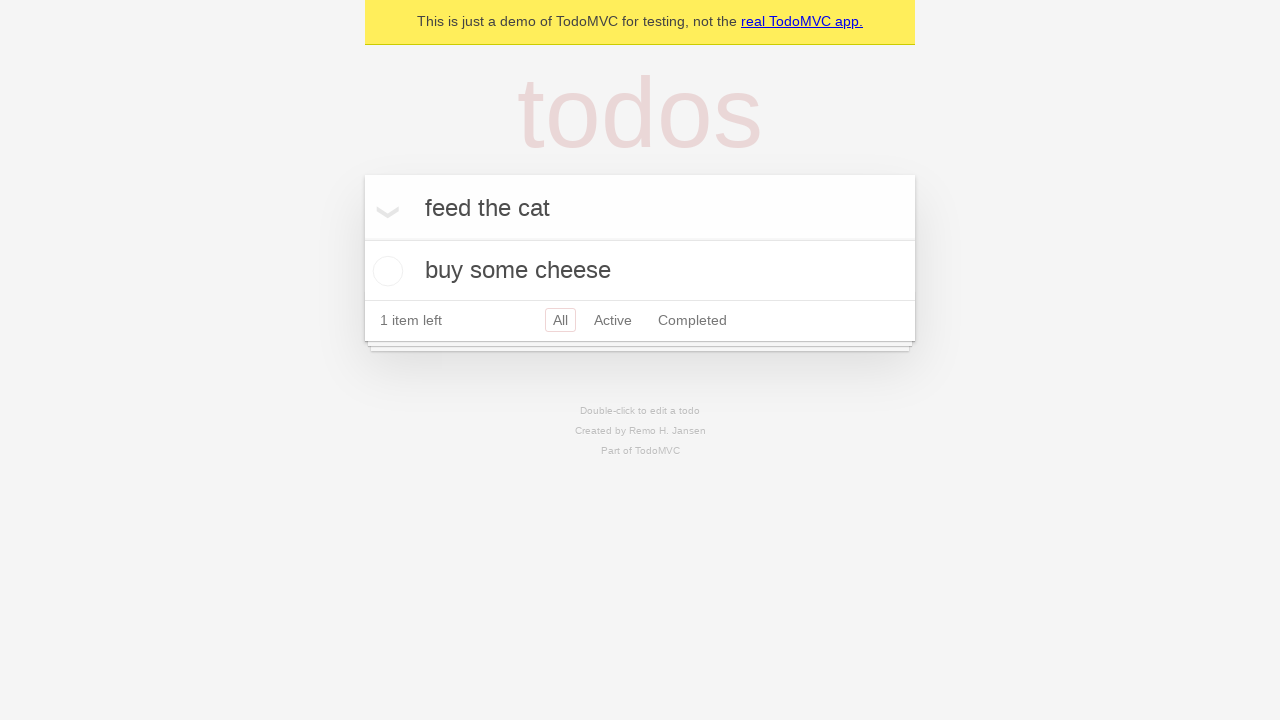

Pressed Enter to create second todo on internal:attr=[placeholder="What needs to be done?"i]
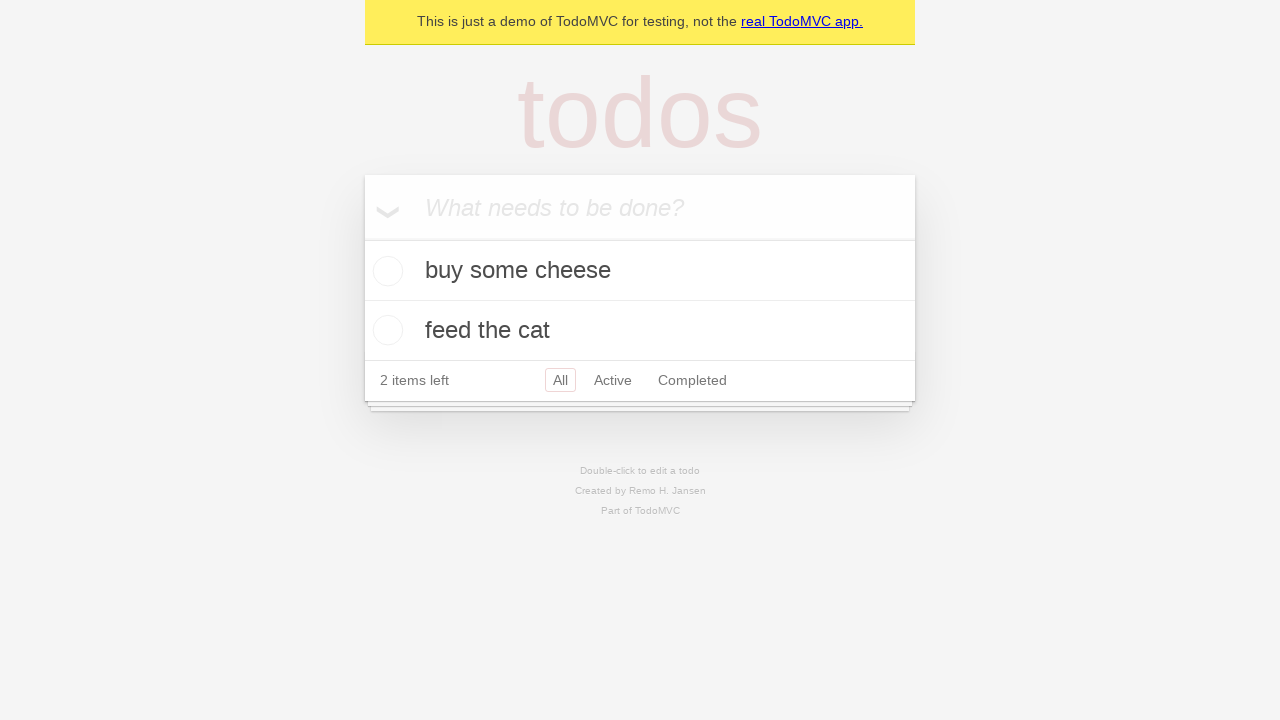

Filled third todo input with 'book a doctors appointment' on internal:attr=[placeholder="What needs to be done?"i]
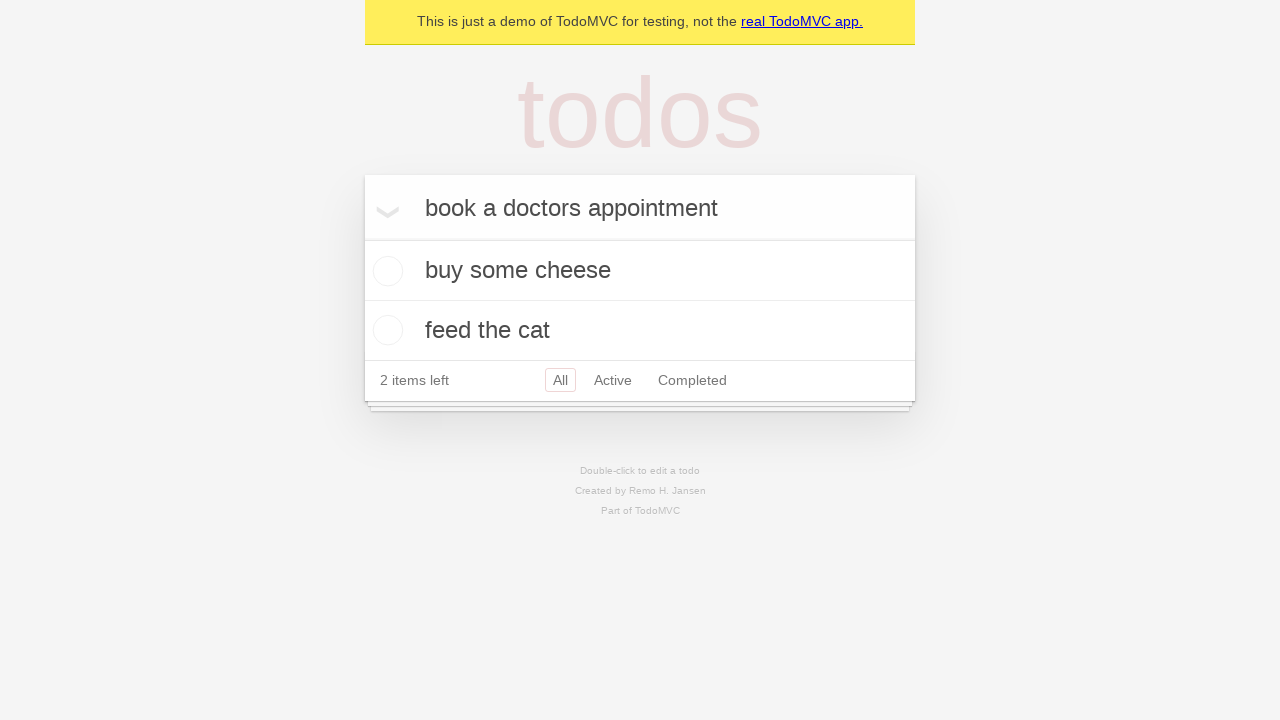

Pressed Enter to create third todo on internal:attr=[placeholder="What needs to be done?"i]
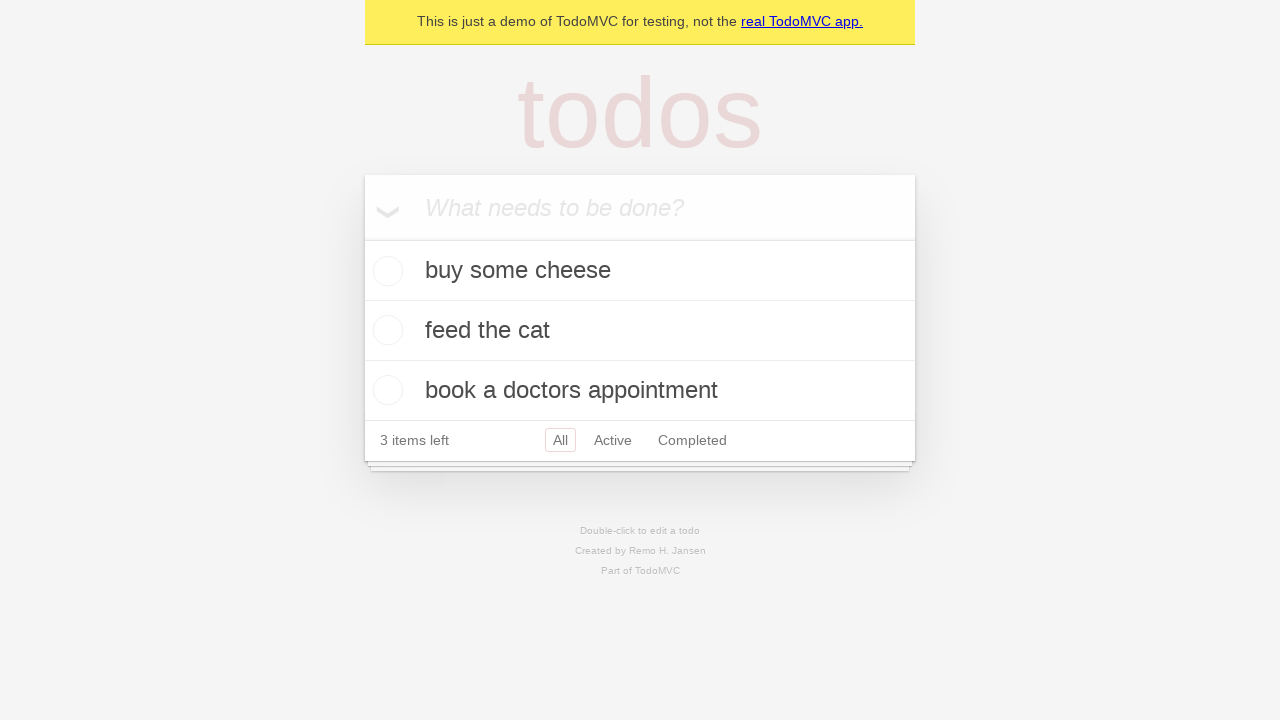

Waited for all three todos to be created and visible
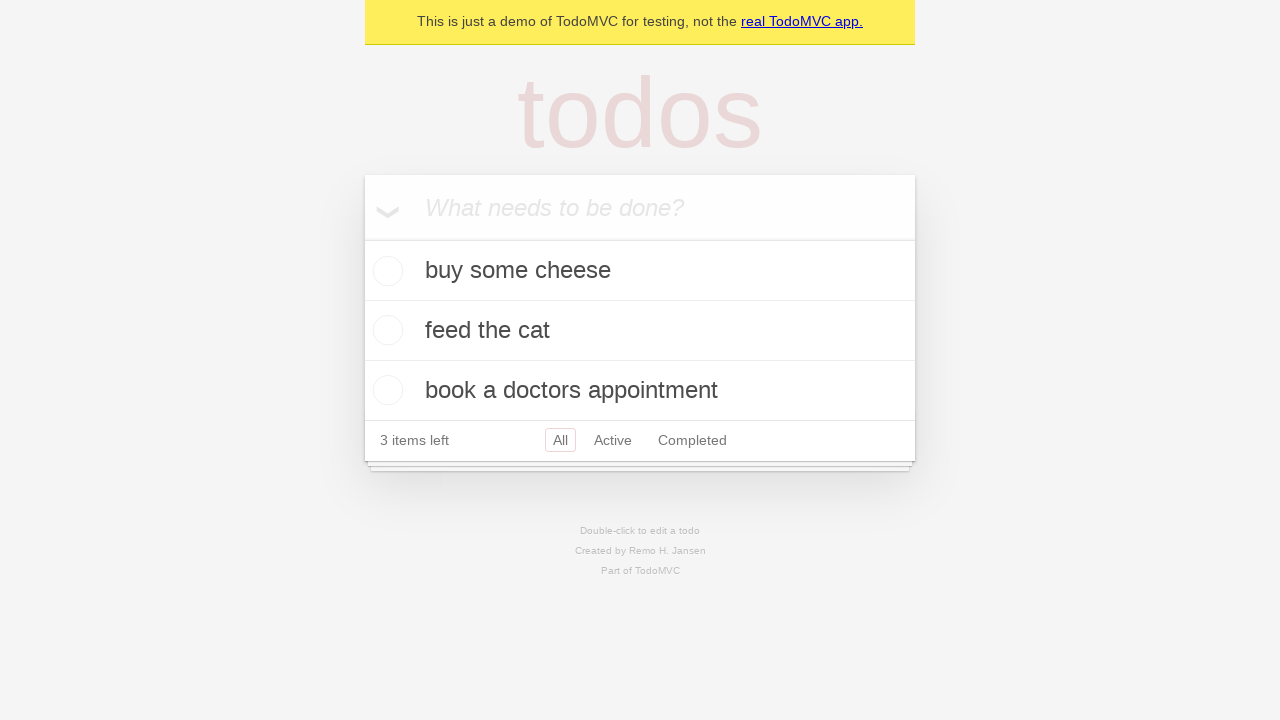

Retrieved 'Mark all as complete' checkbox
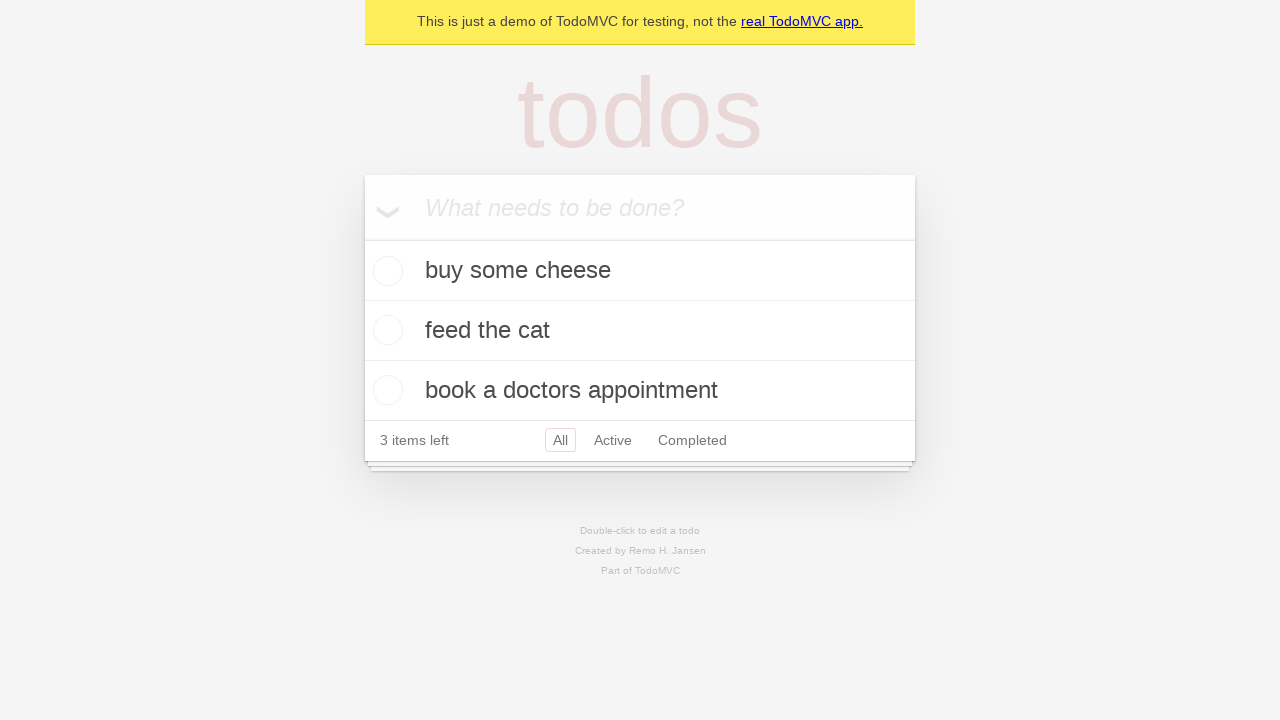

Checked 'Mark all as complete' checkbox to mark all todos as complete at (362, 238) on internal:label="Mark all as complete"i
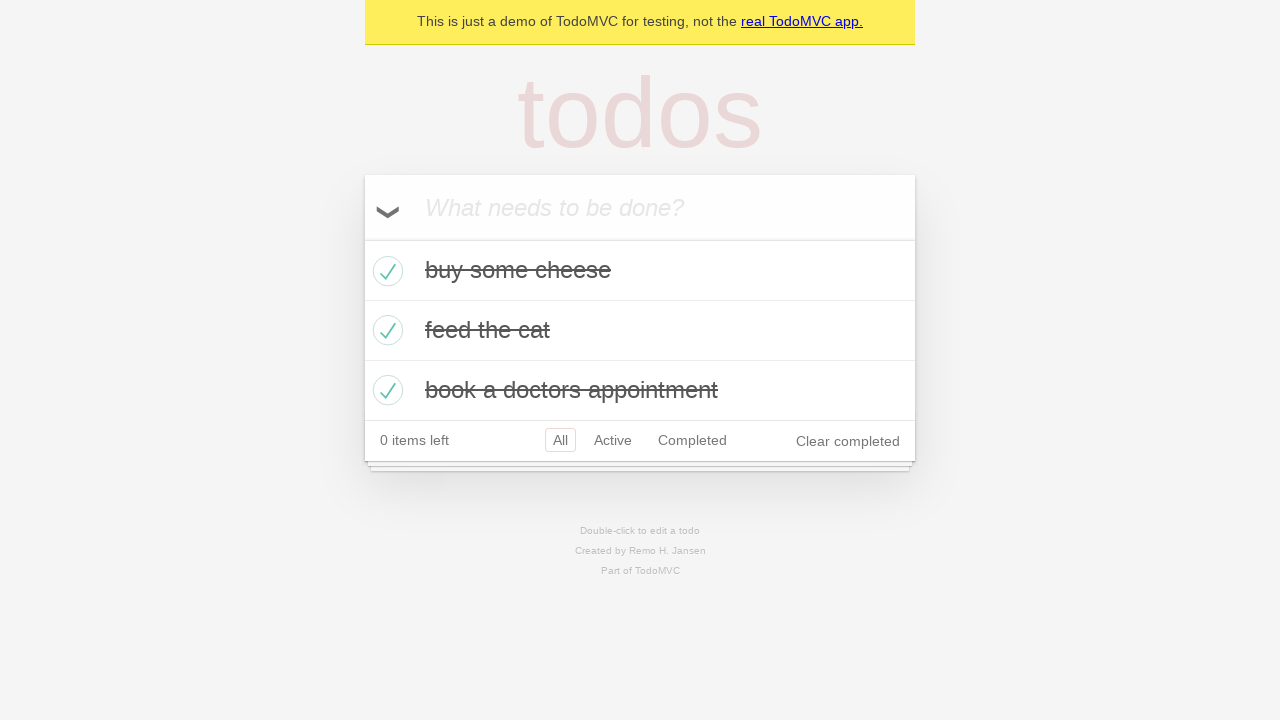

Unchecked 'Mark all as complete' checkbox to clear the complete state of all todos at (362, 238) on internal:label="Mark all as complete"i
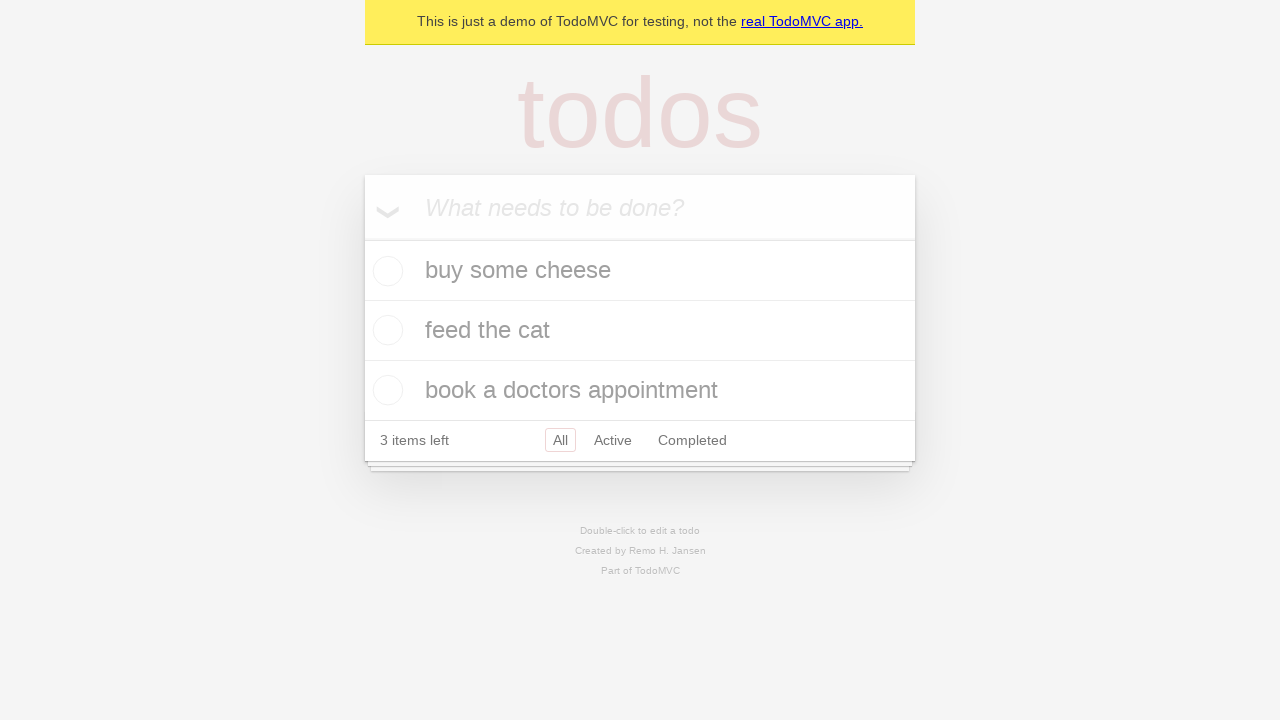

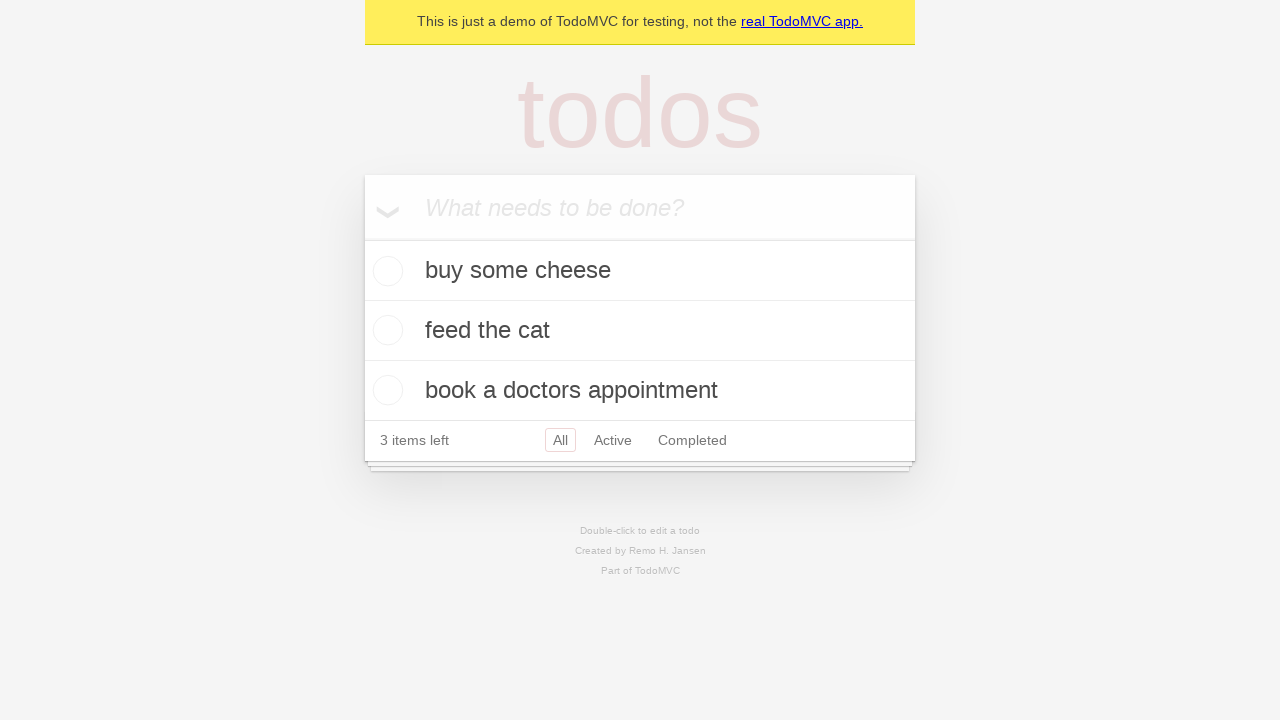